Tests working with iframes by navigating to jQuery UI checkbox/radio demo page and clicking a checkbox inside an iframe

Starting URL: https://jqueryui.com/checkboxradio/

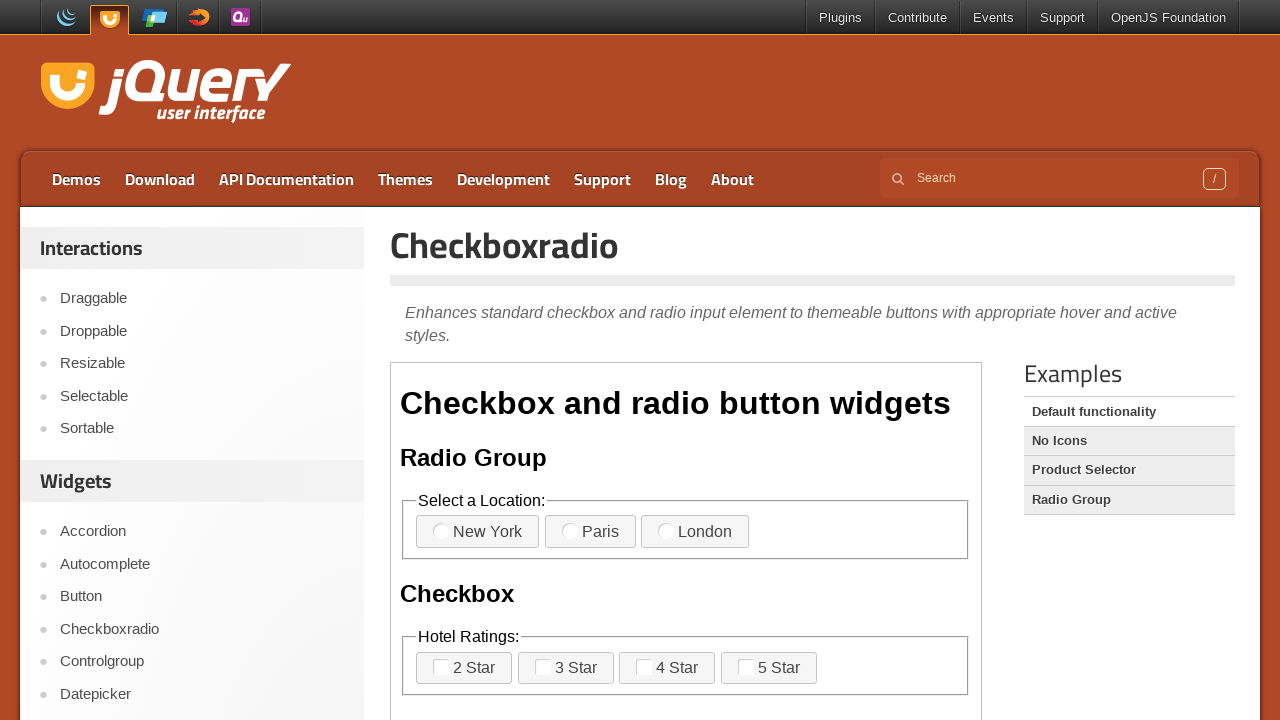

Navigated to jQuery UI checkbox/radio demo page
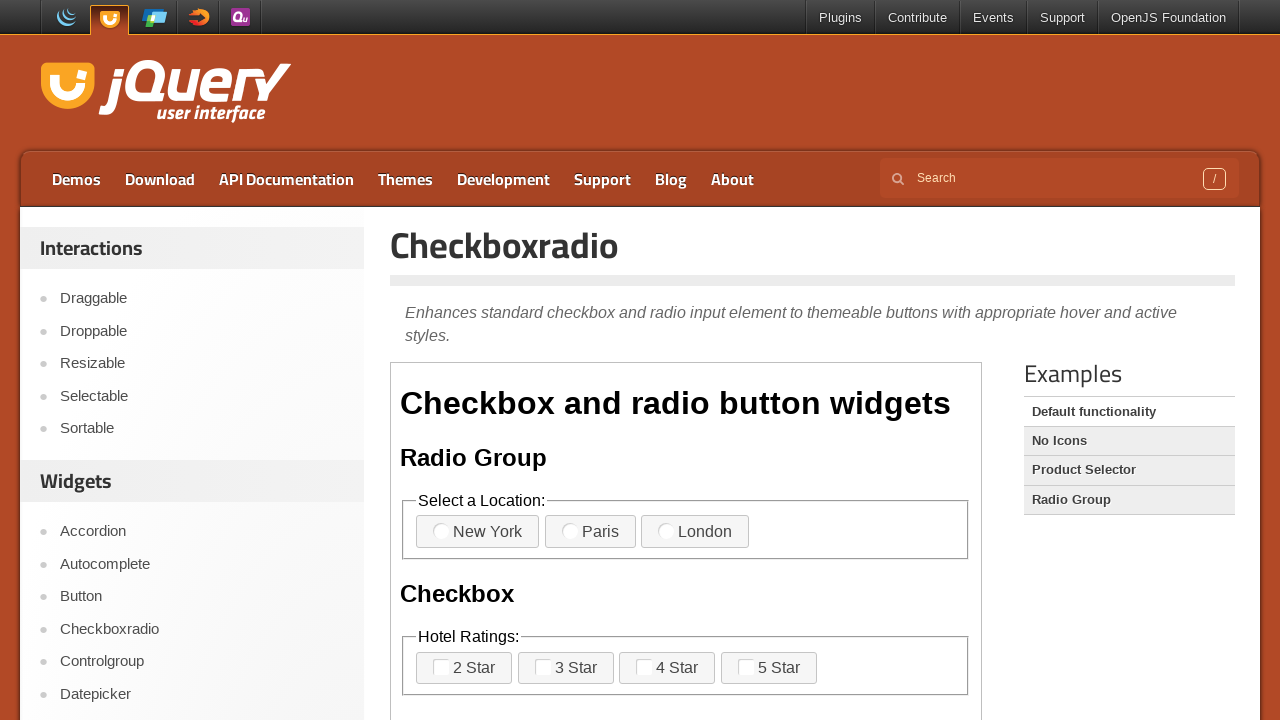

Clicked checkbox inside iframe at (464, 668) on xpath=//iframe[@class='demo-frame'] >> internal:control=enter-frame >> label[for
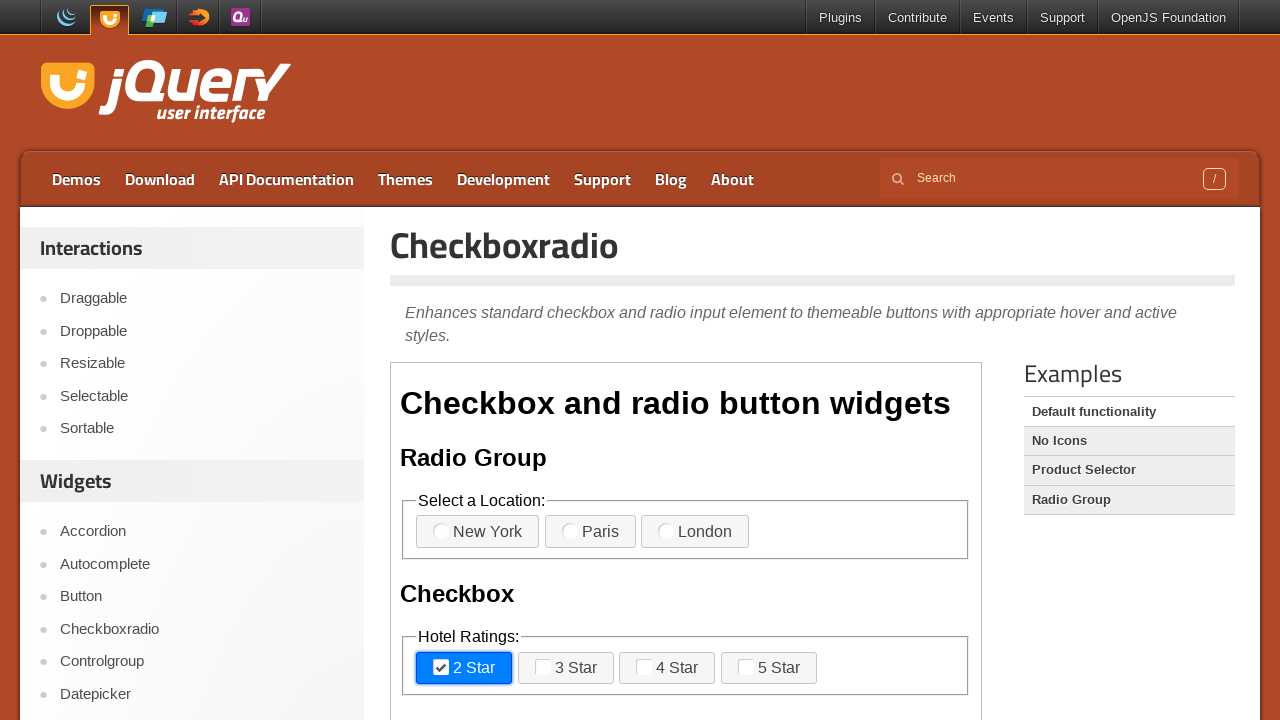

Waited 2 seconds for action to complete
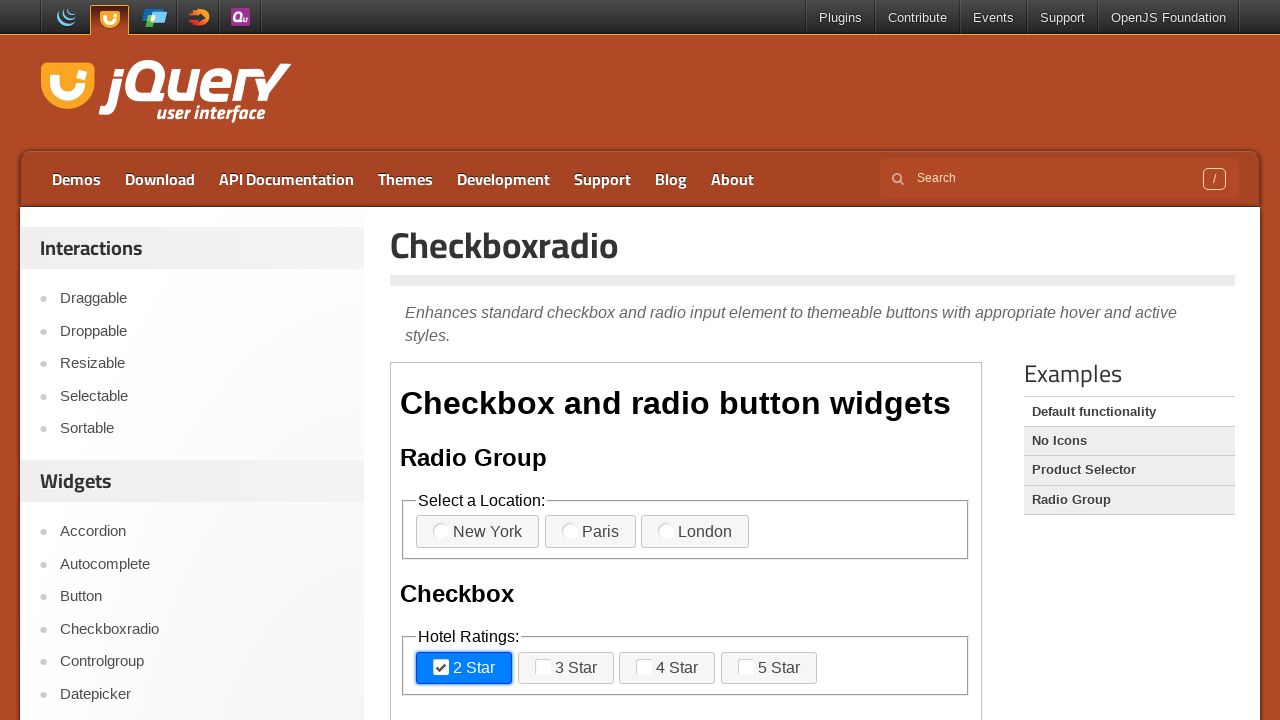

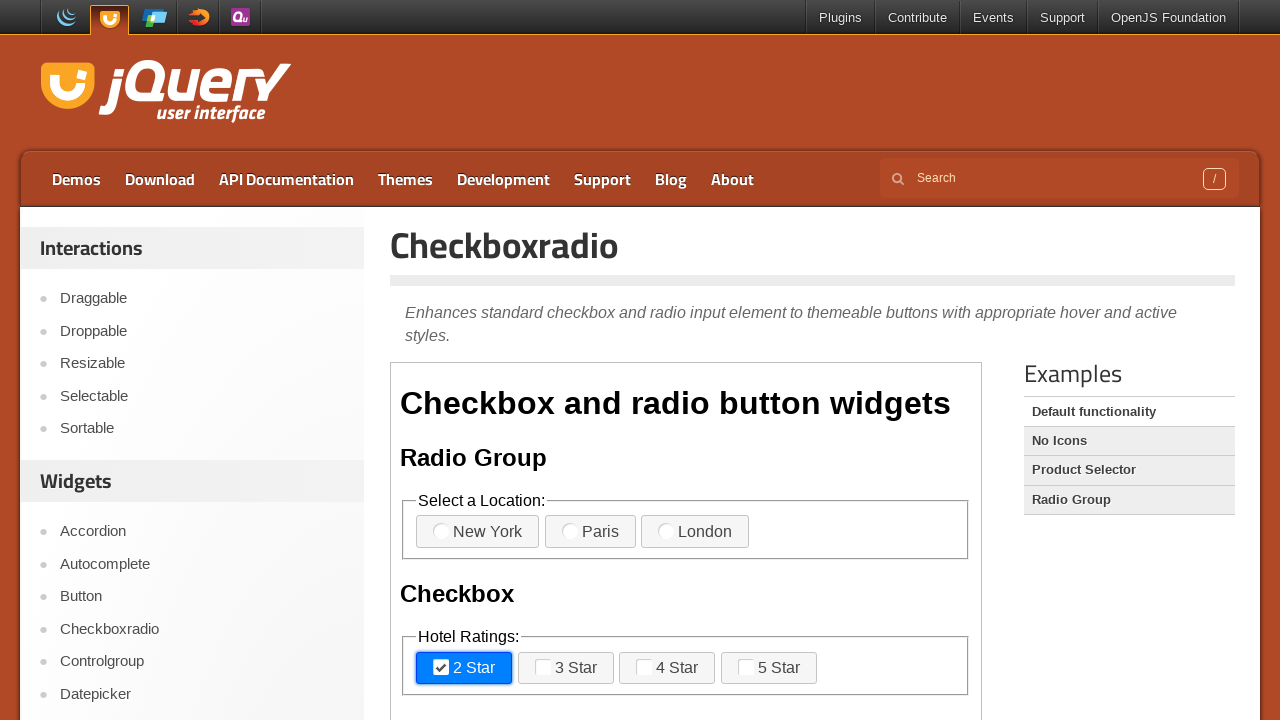